Tests scrolling functionality on the calculator.net website by scrolling down 500 pixels using JavaScript execution

Starting URL: https://www.calculator.net/

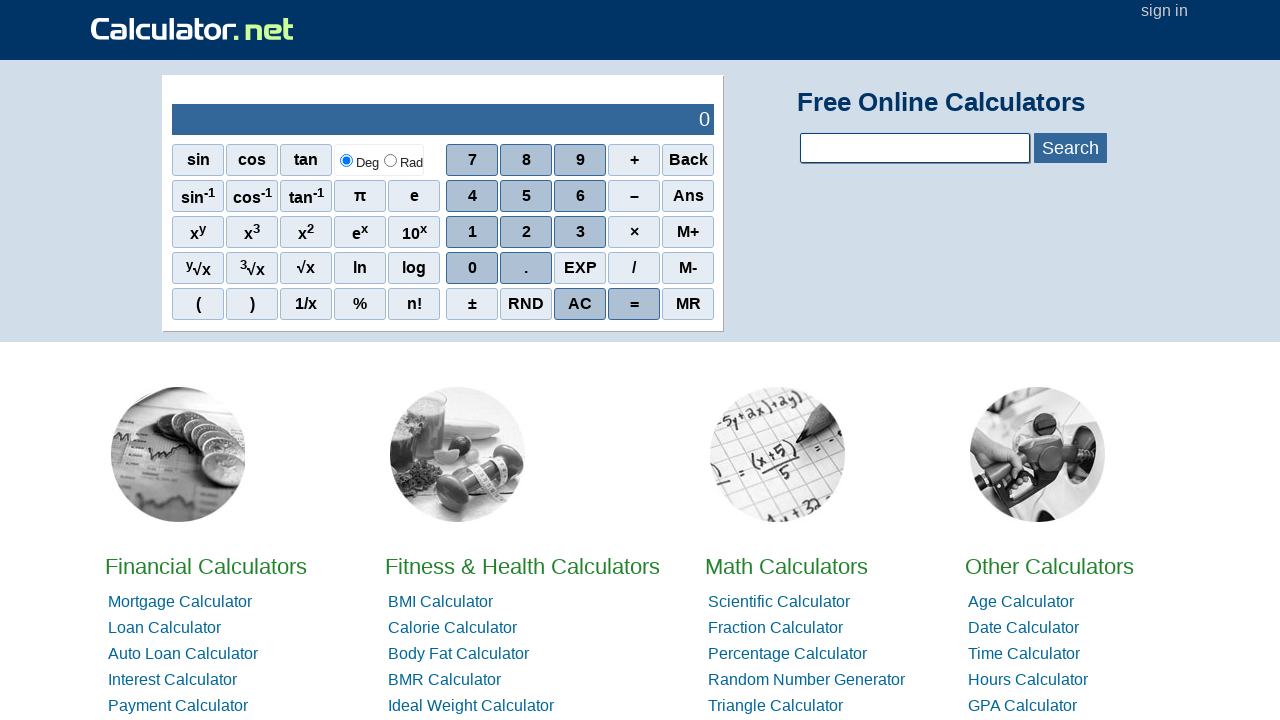

Navigated to calculator.net homepage
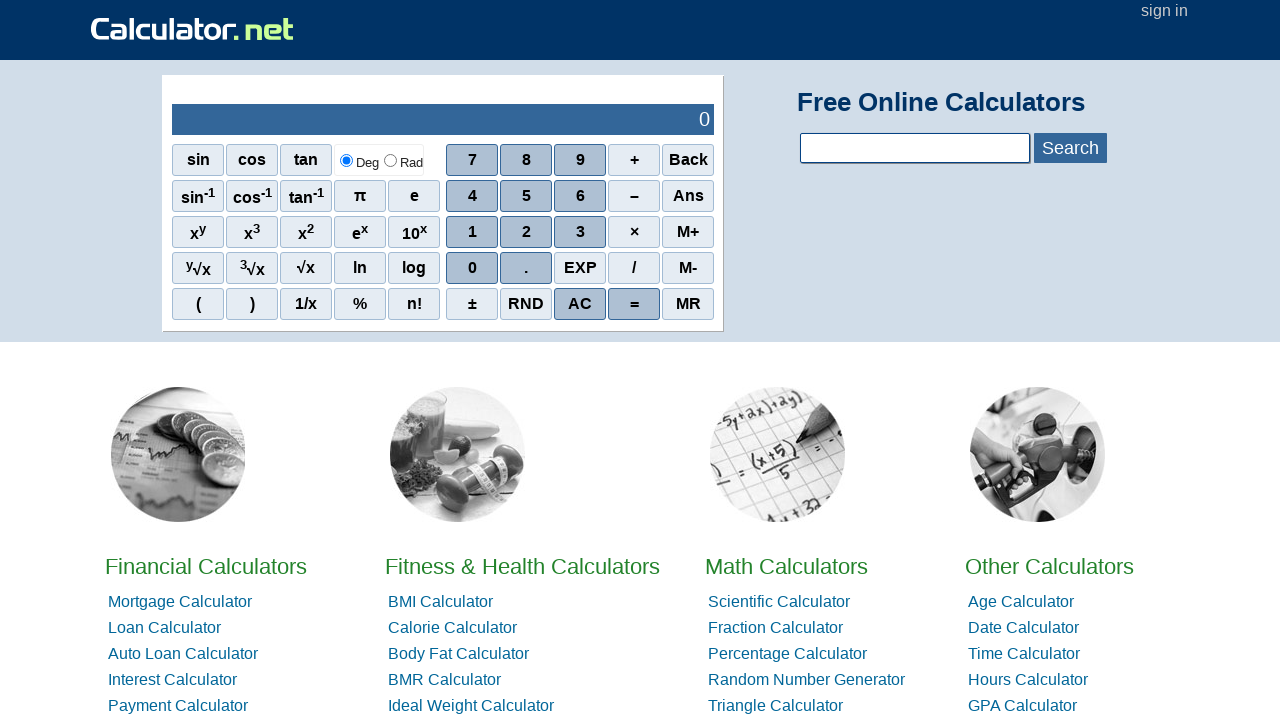

Scrolled down 500 pixels using JavaScript execution
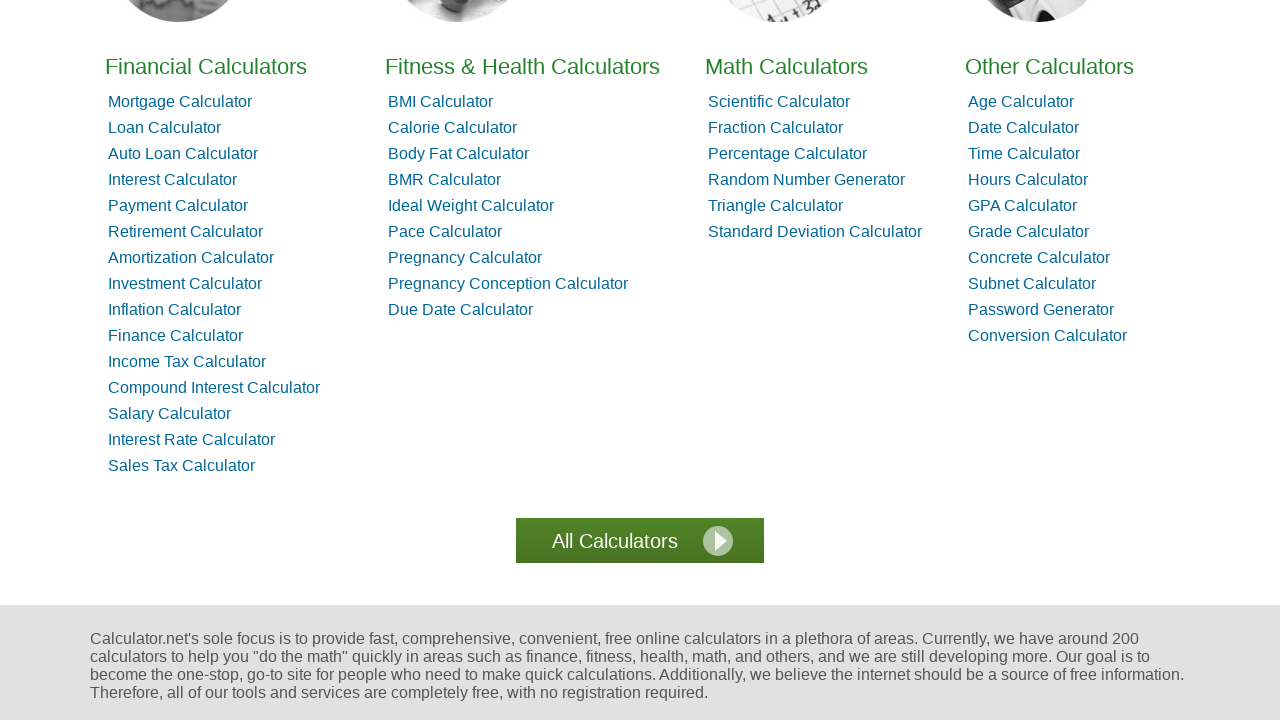

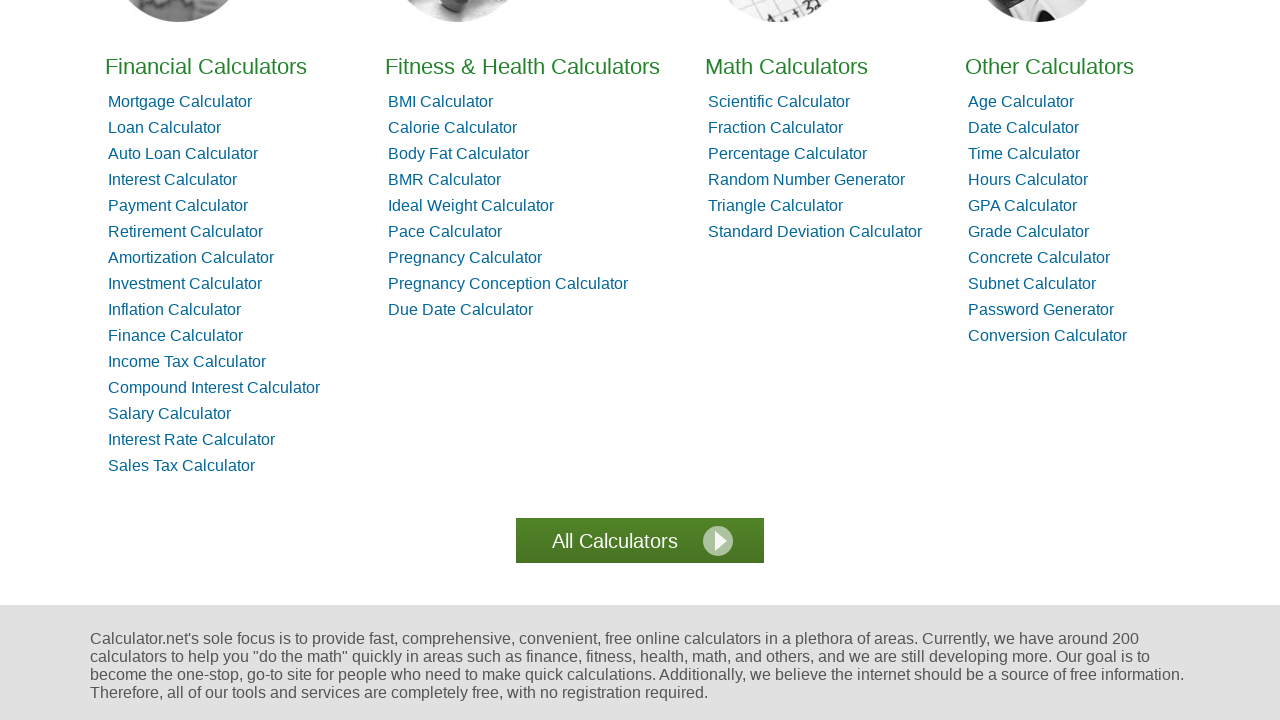